Tests various click actions including double-click, right-click, and regular click on different buttons, verifying the appropriate messages appear

Starting URL: https://demoqa.com/buttons

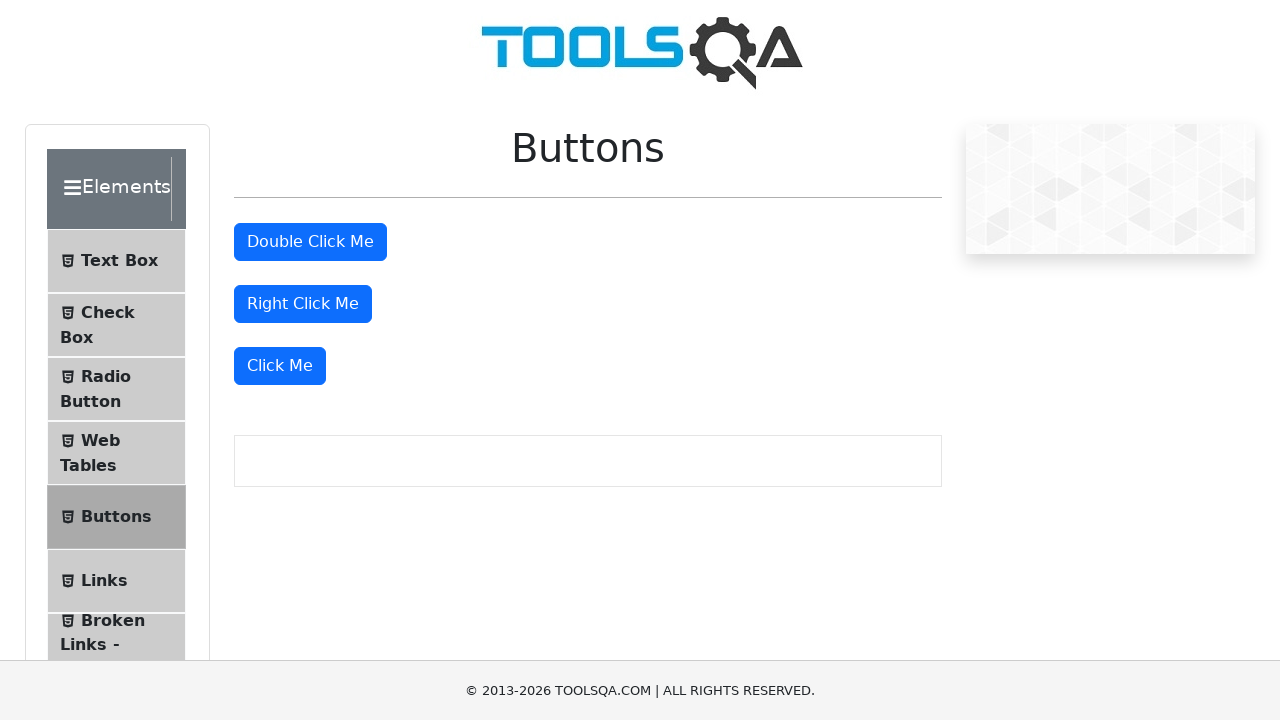

Double-clicked the double click button at (310, 242) on #doubleClickBtn
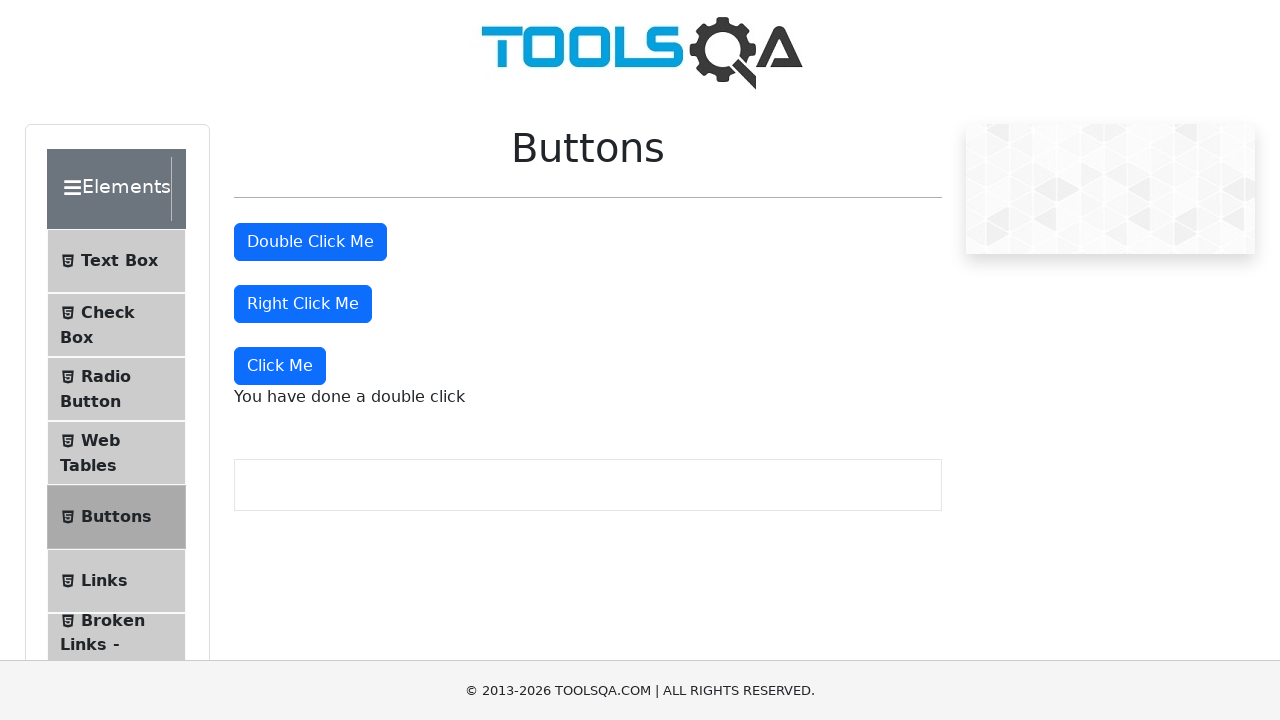

Double-click message appeared
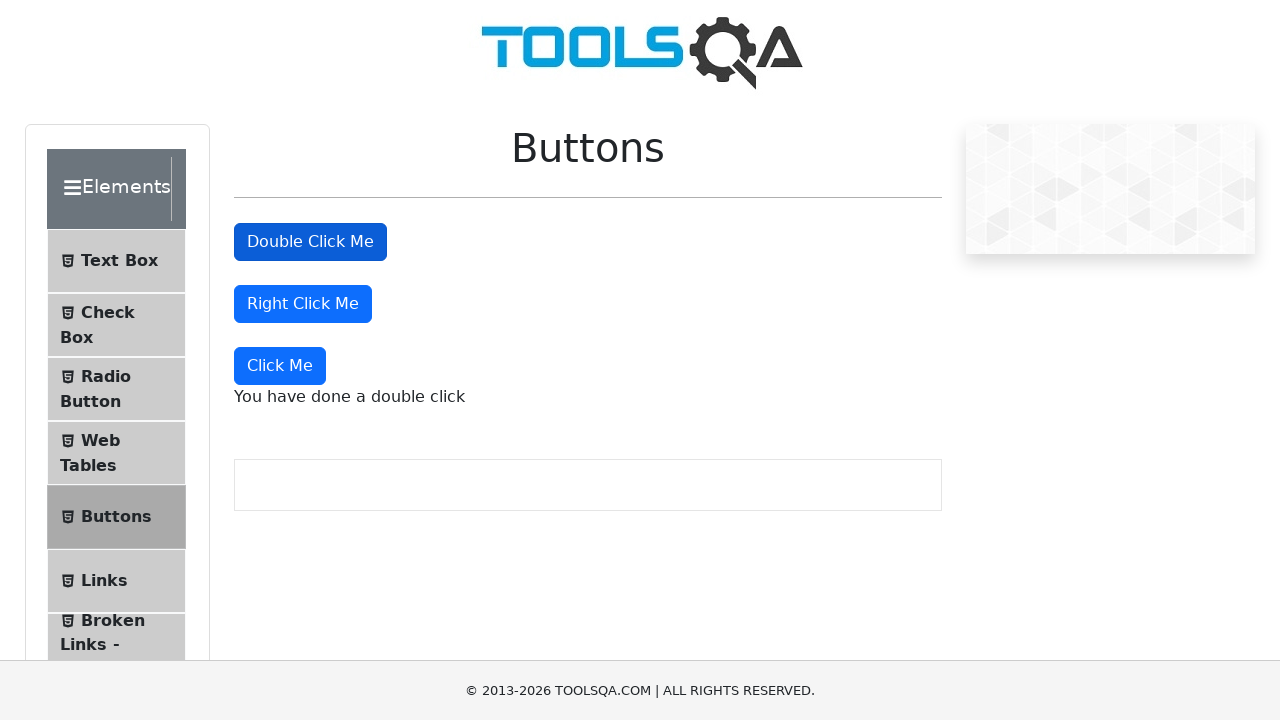

Right-clicked the right click button at (303, 304) on #rightClickBtn
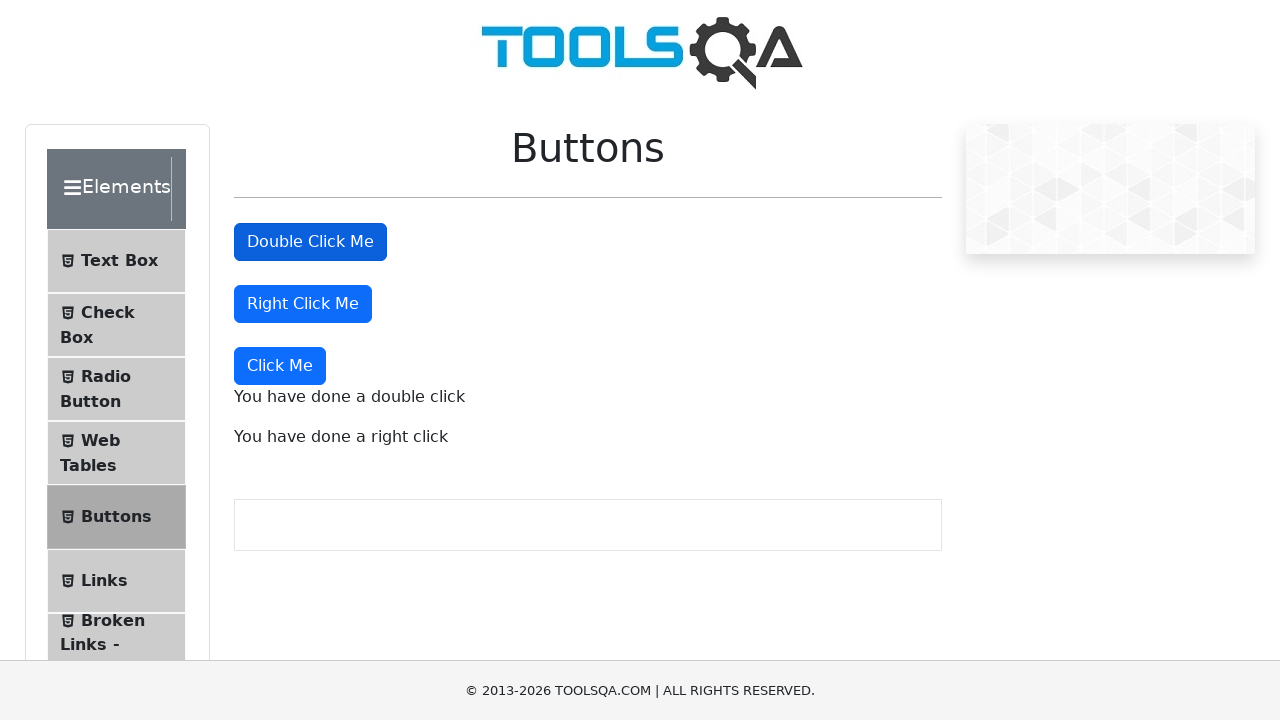

Right-click message appeared
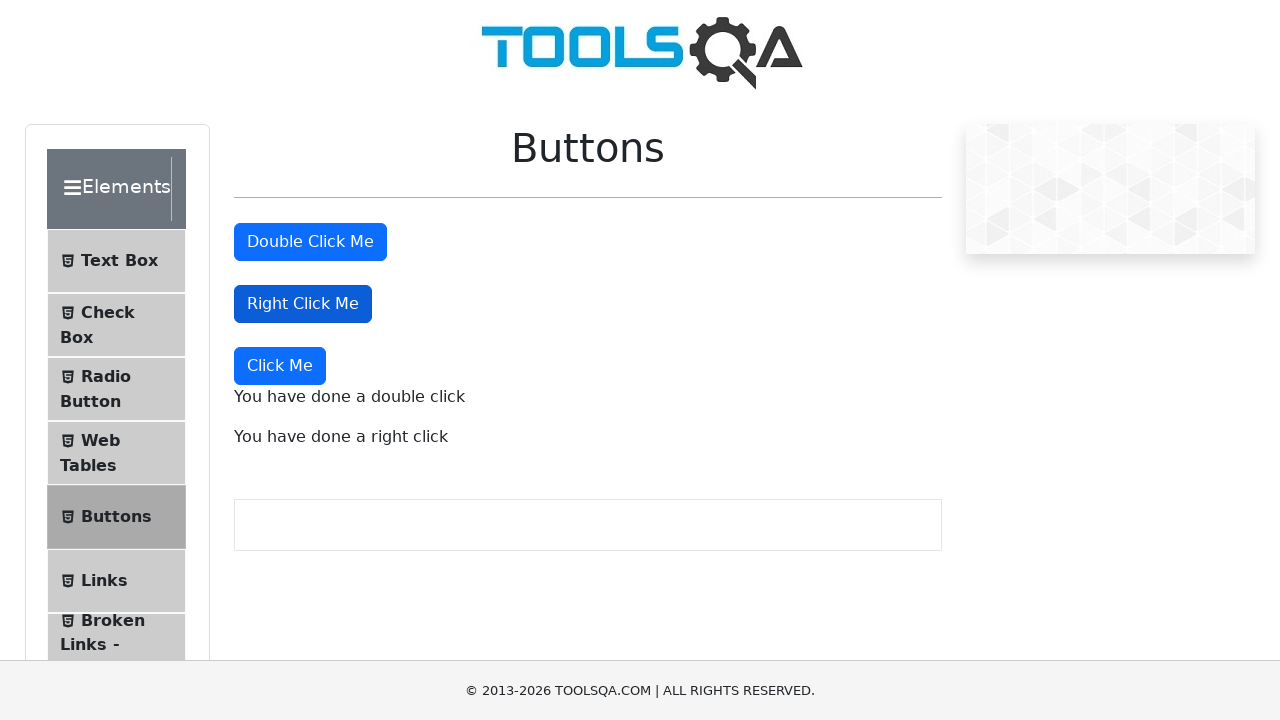

Clicked the 'Click Me' button at (280, 366) on button:has-text('Click Me'):not(#doubleClickBtn):not(#rightClickBtn)
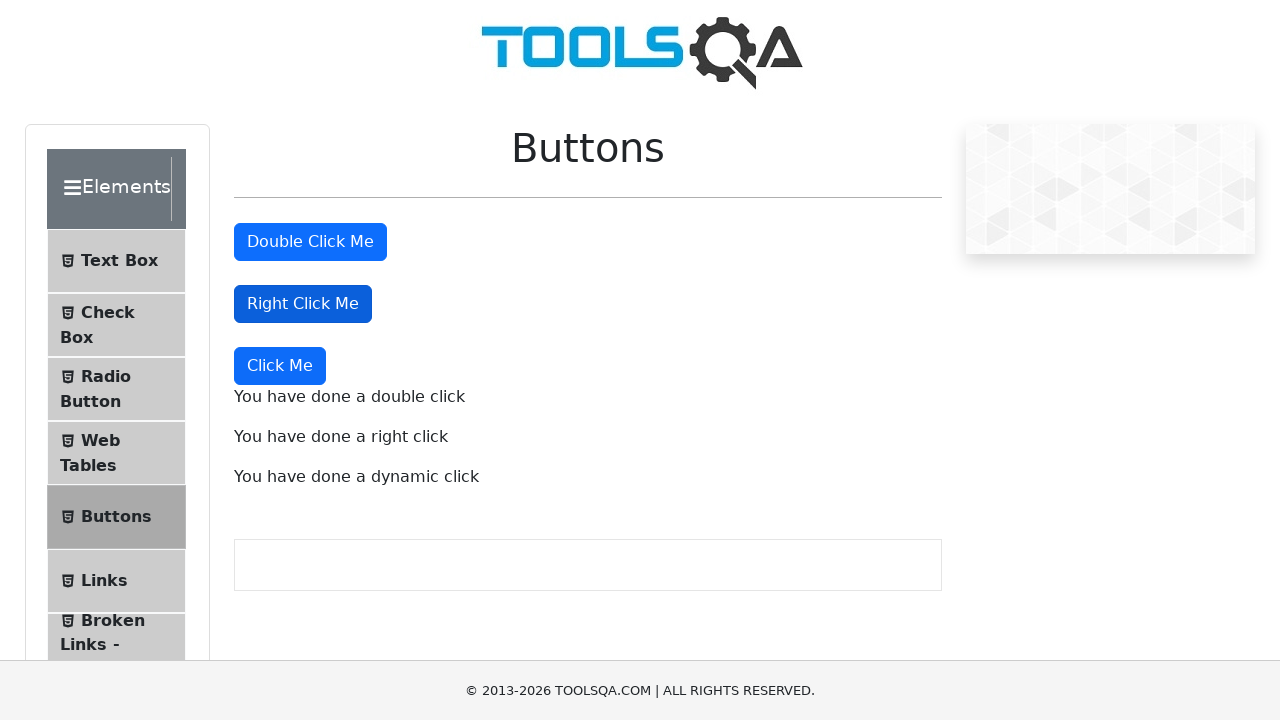

Dynamic click message appeared
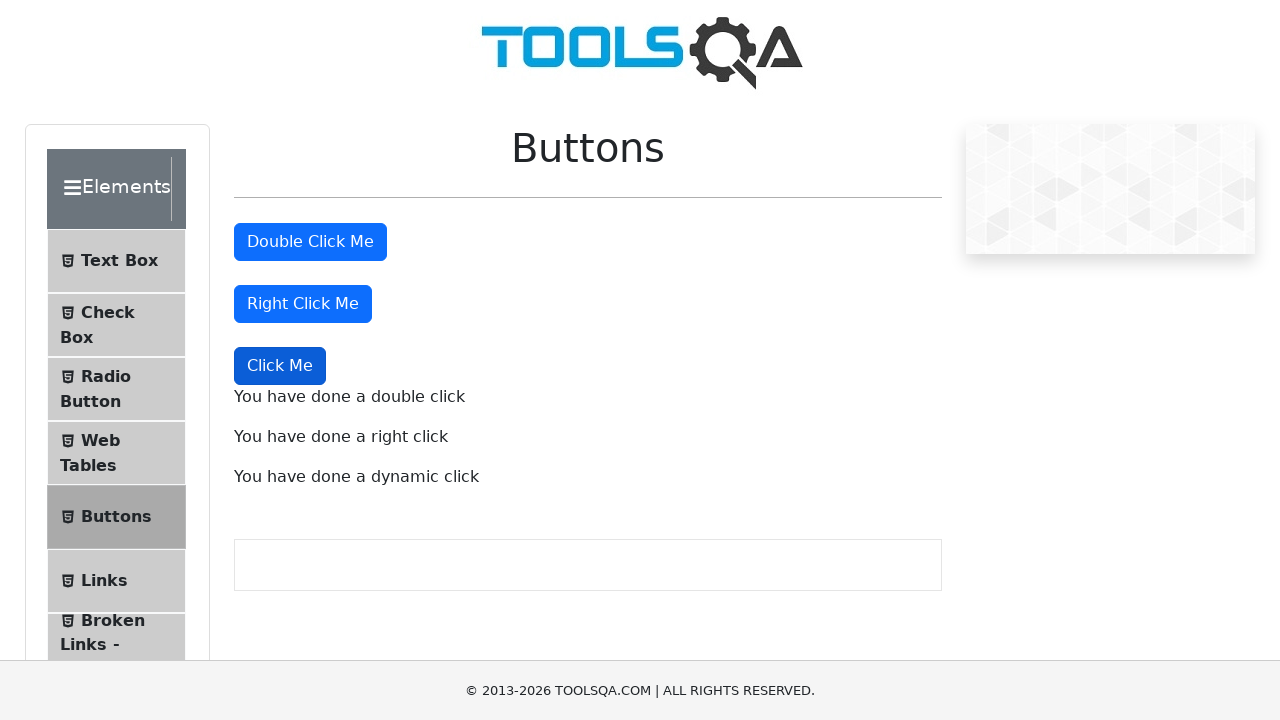

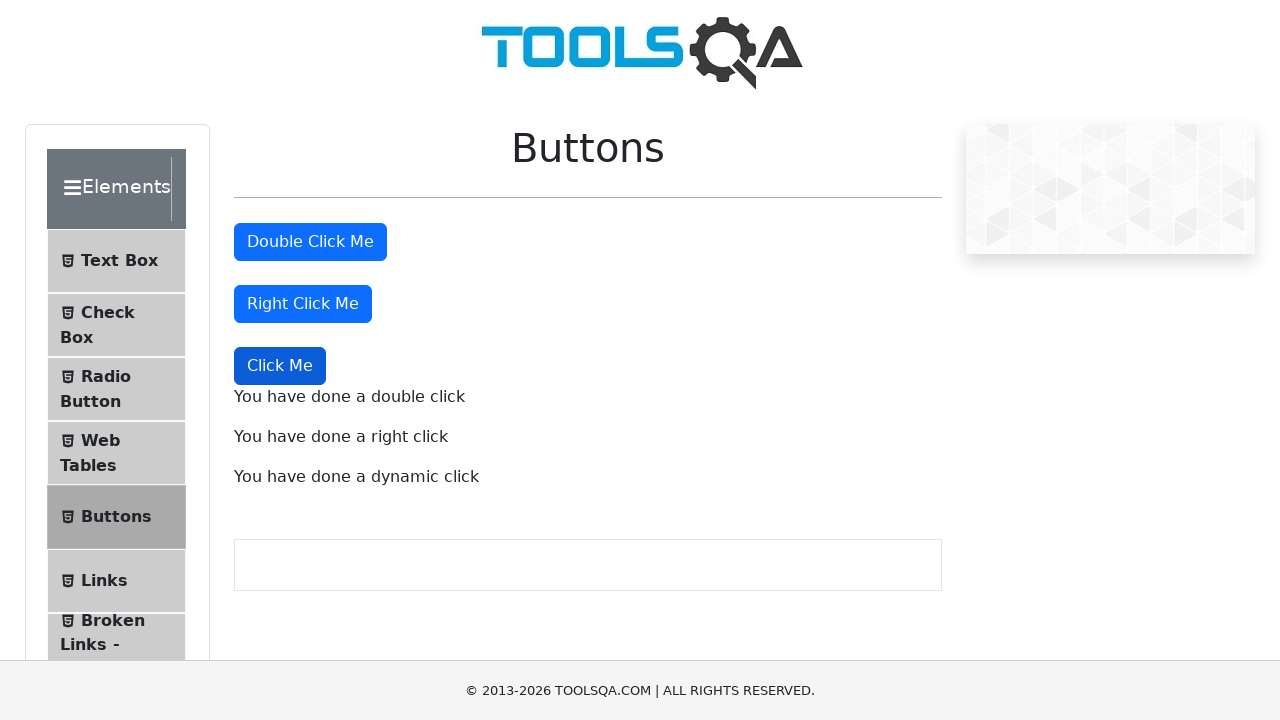